Tests 7-character validation form with valid lowercase input "wisamha" and verifies the validation message shows "Valid Value"

Starting URL: https://testpages.eviltester.com/styled/apps/7charval/simple7charvalidation.html

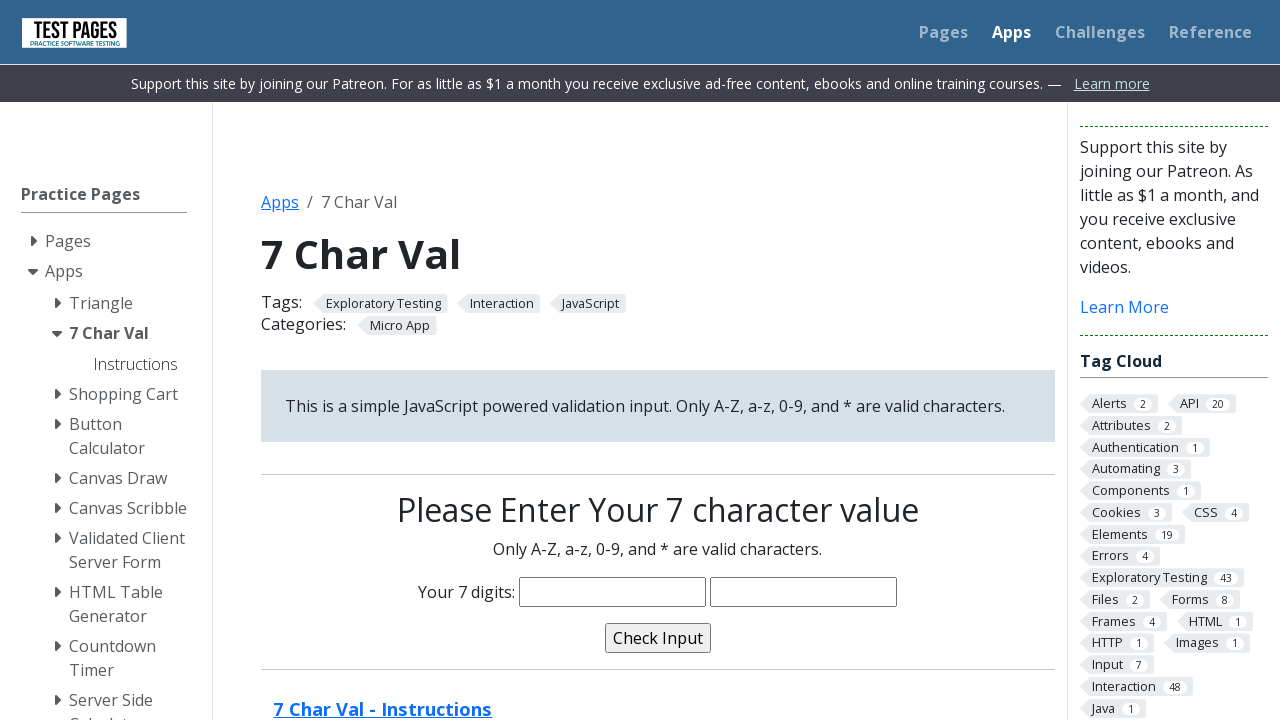

Navigated to 7-character validation form page
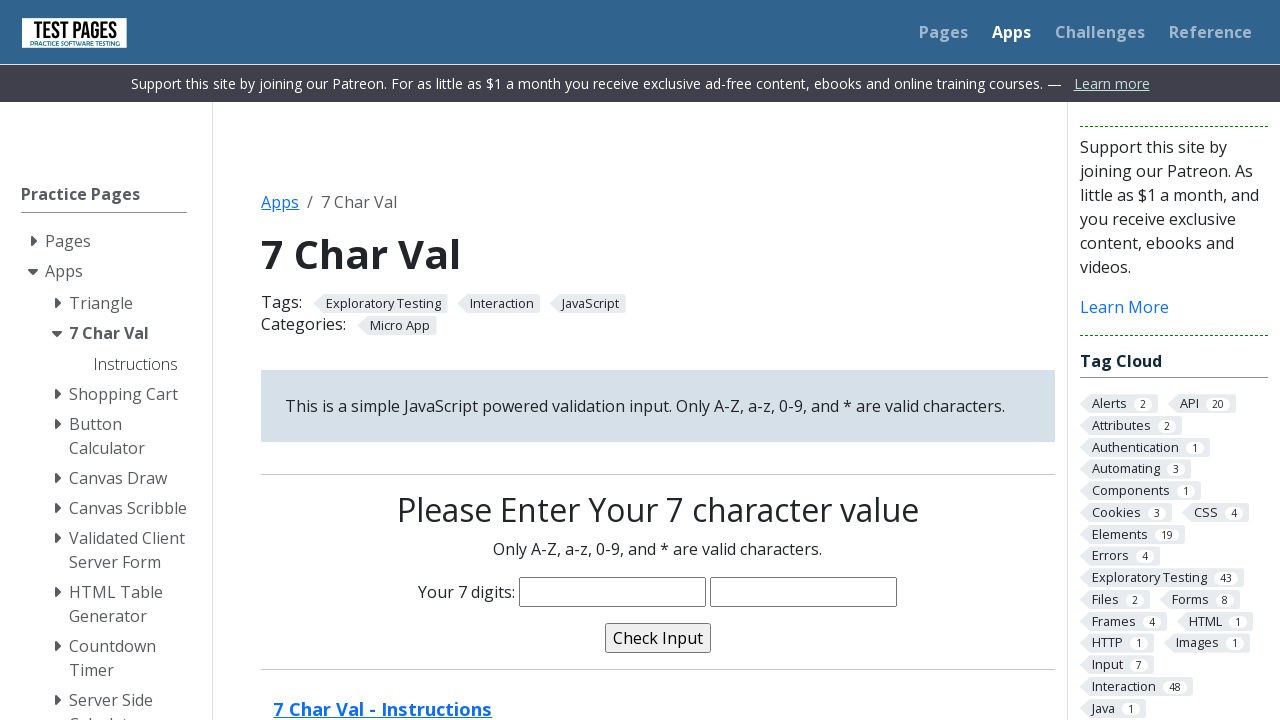

Filled characters field with valid lowercase input 'wisamha' on input[name='characters']
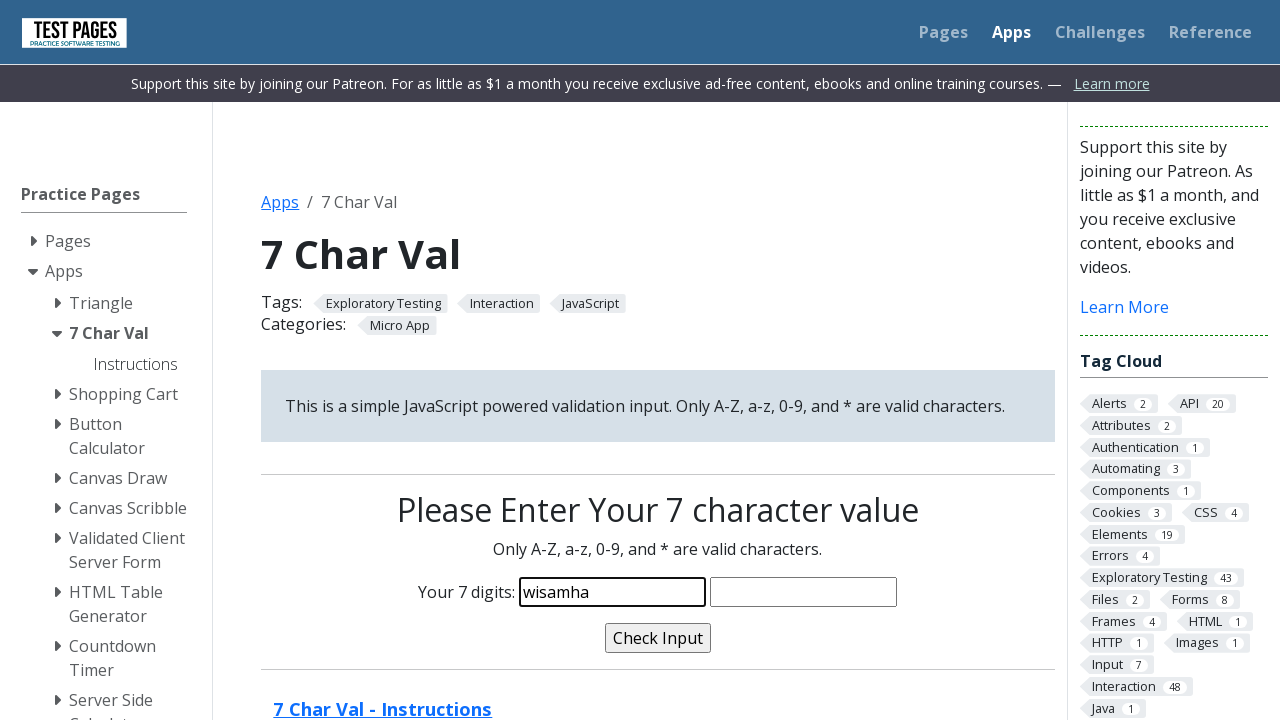

Clicked validate button at (658, 638) on input[name='validate']
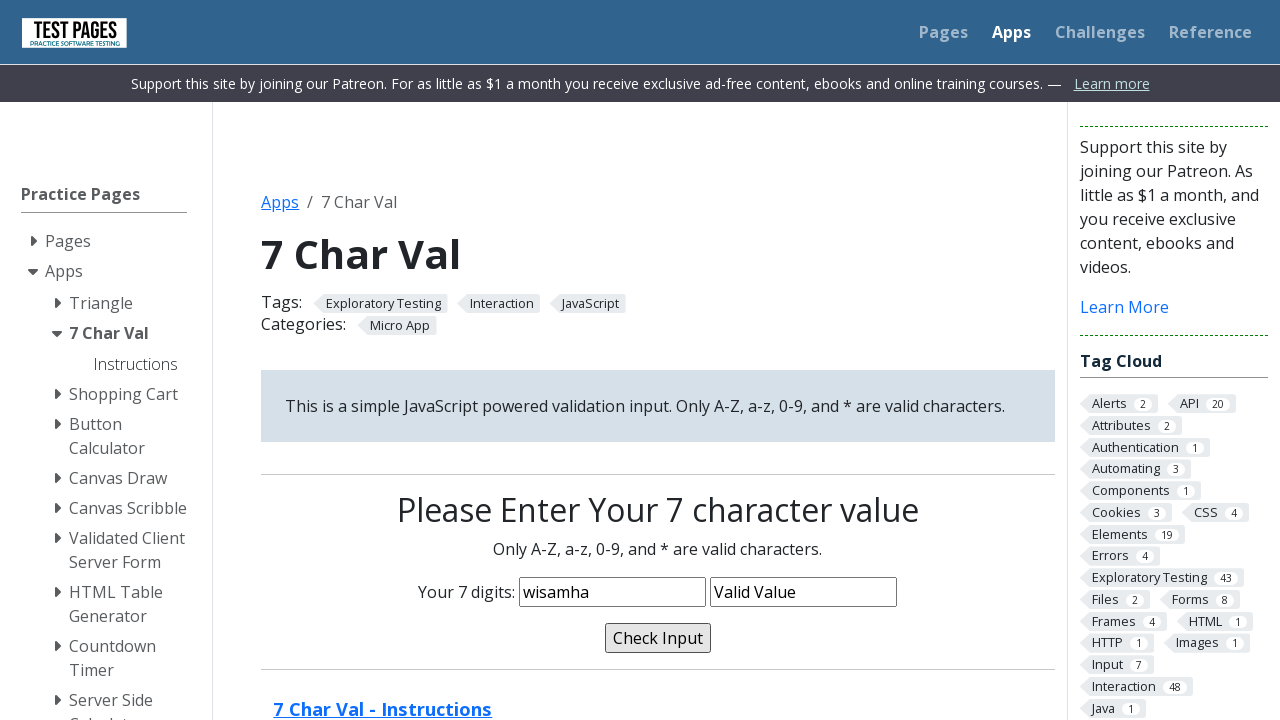

Validation message field appeared
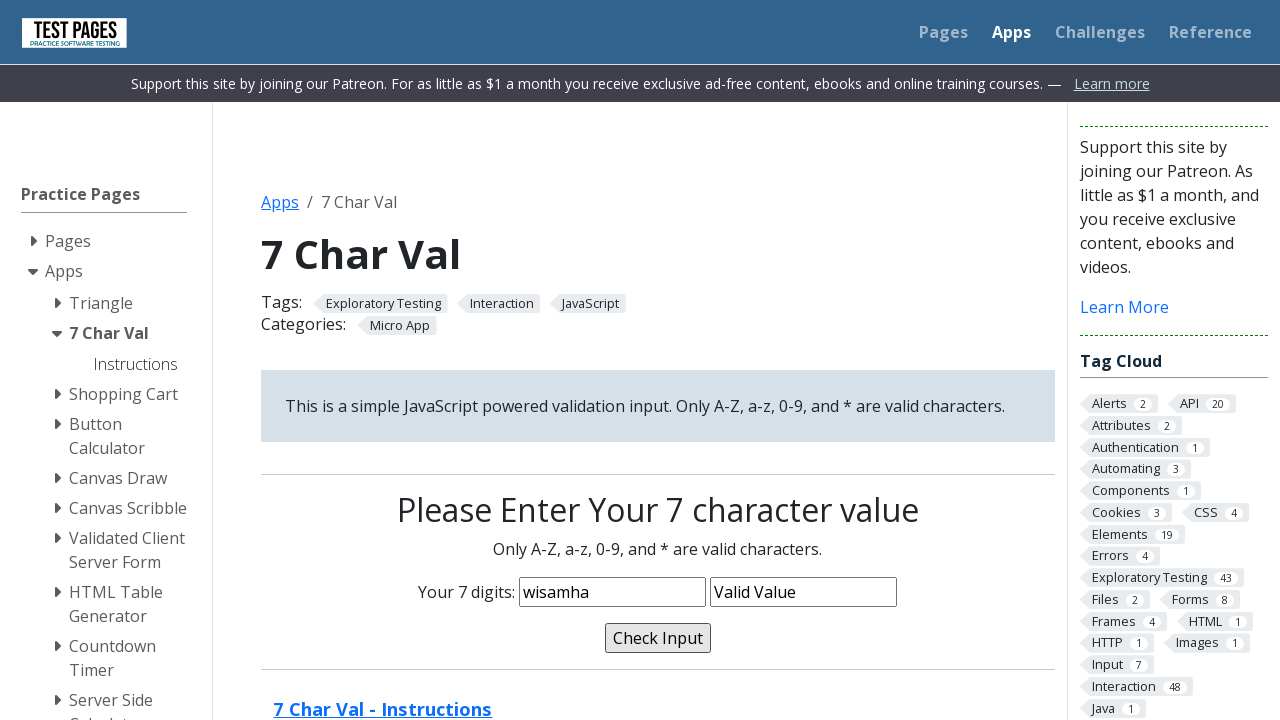

Verified validation message displays 'Valid Value'
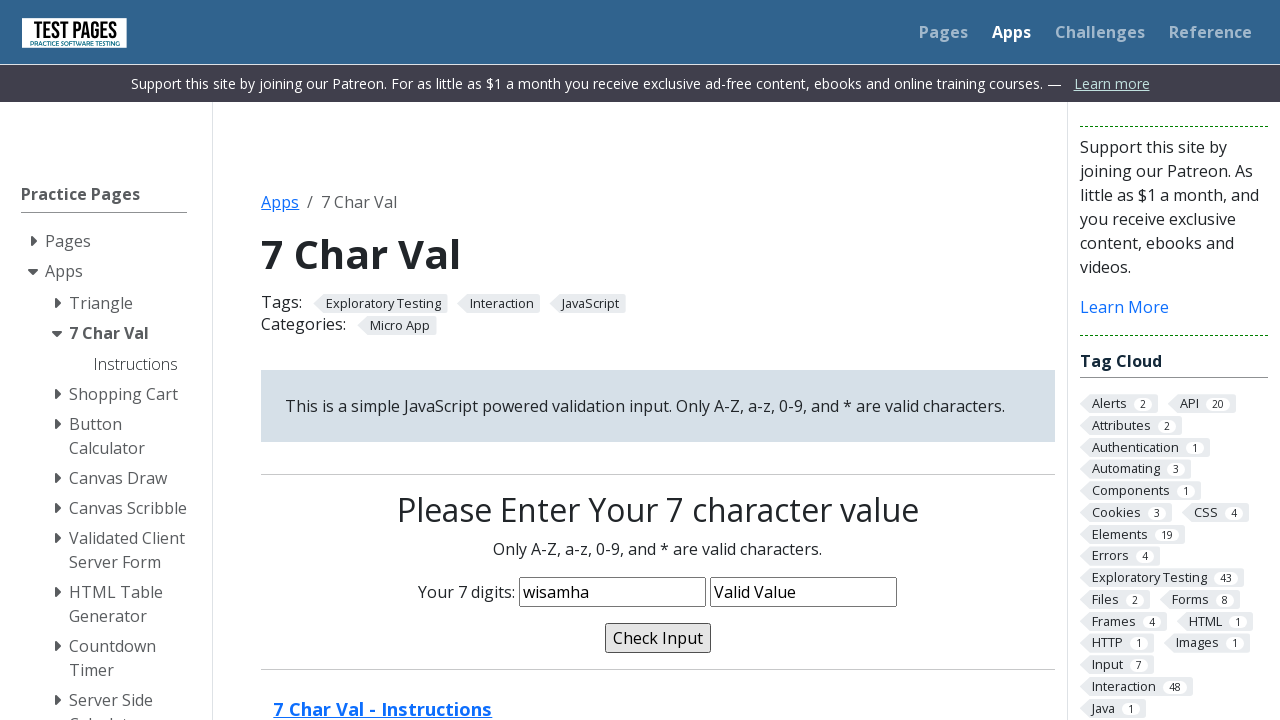

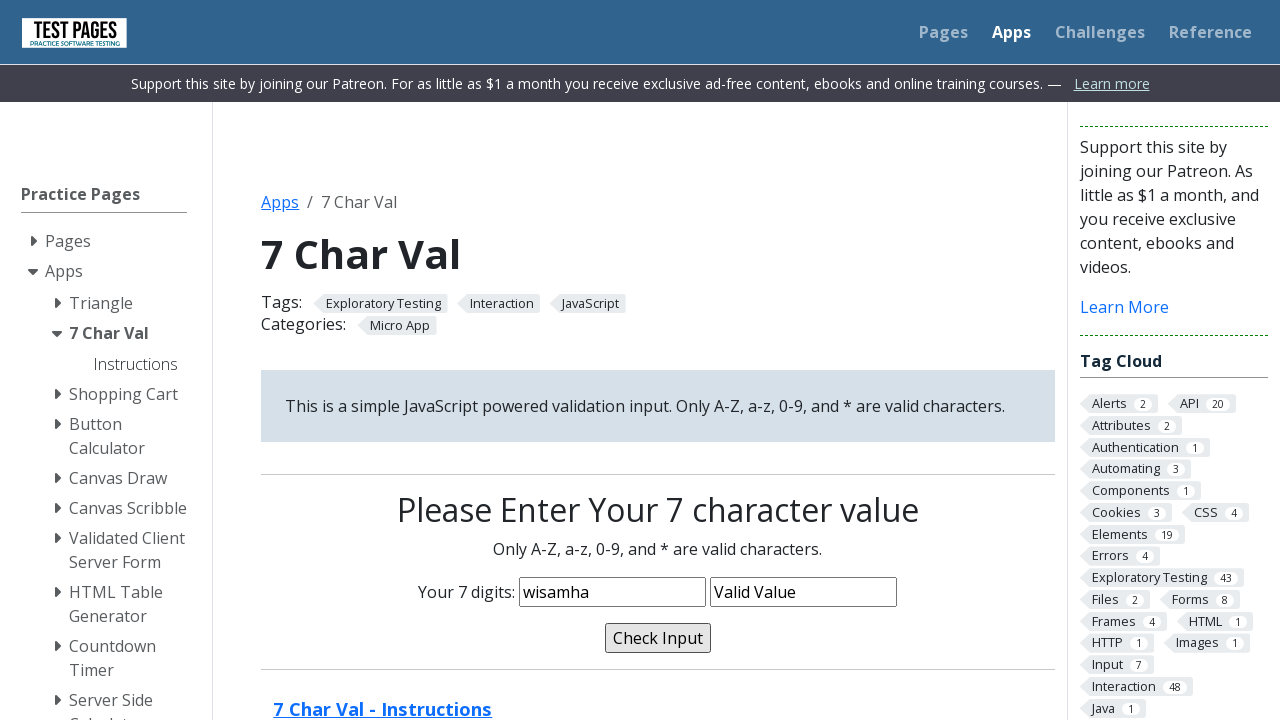